Tests handling of dynamically loaded content by clicking a start button and waiting for the hidden element to become visible.

Starting URL: https://the-internet.herokuapp.com/dynamic_loading/1

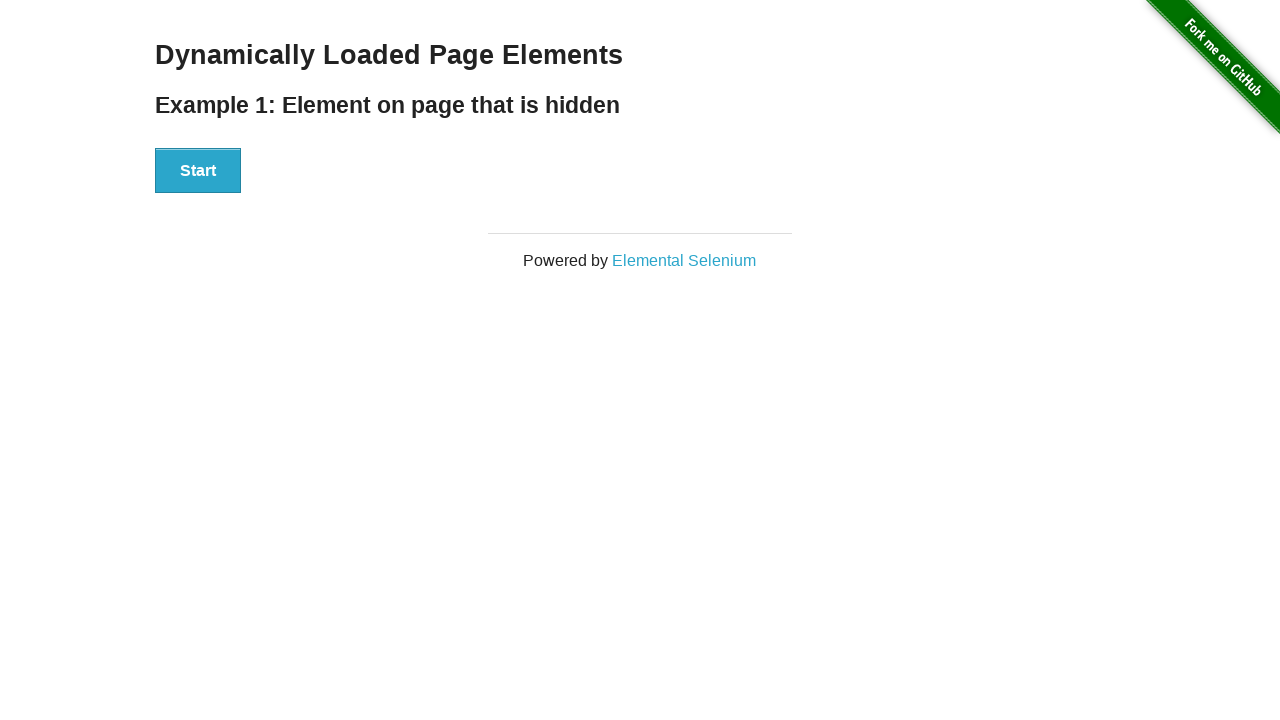

Clicked the start button to initiate dynamic loading at (198, 171) on button
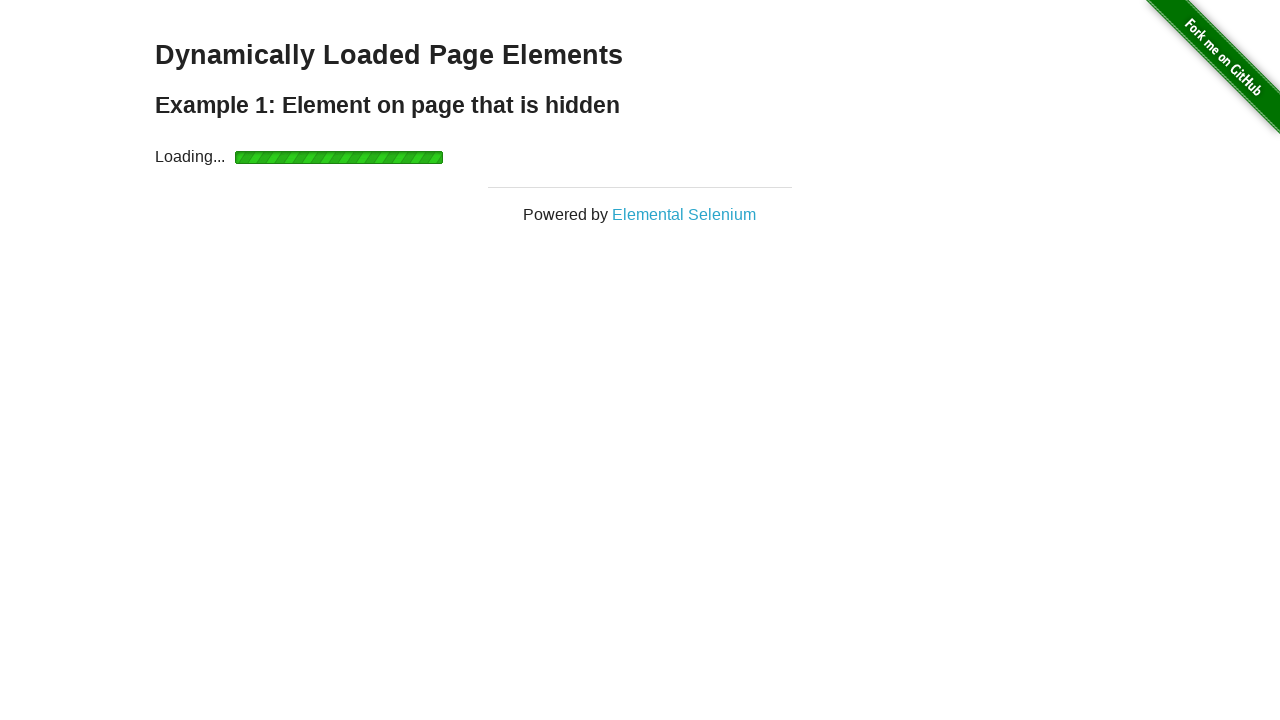

Loading indicator appeared
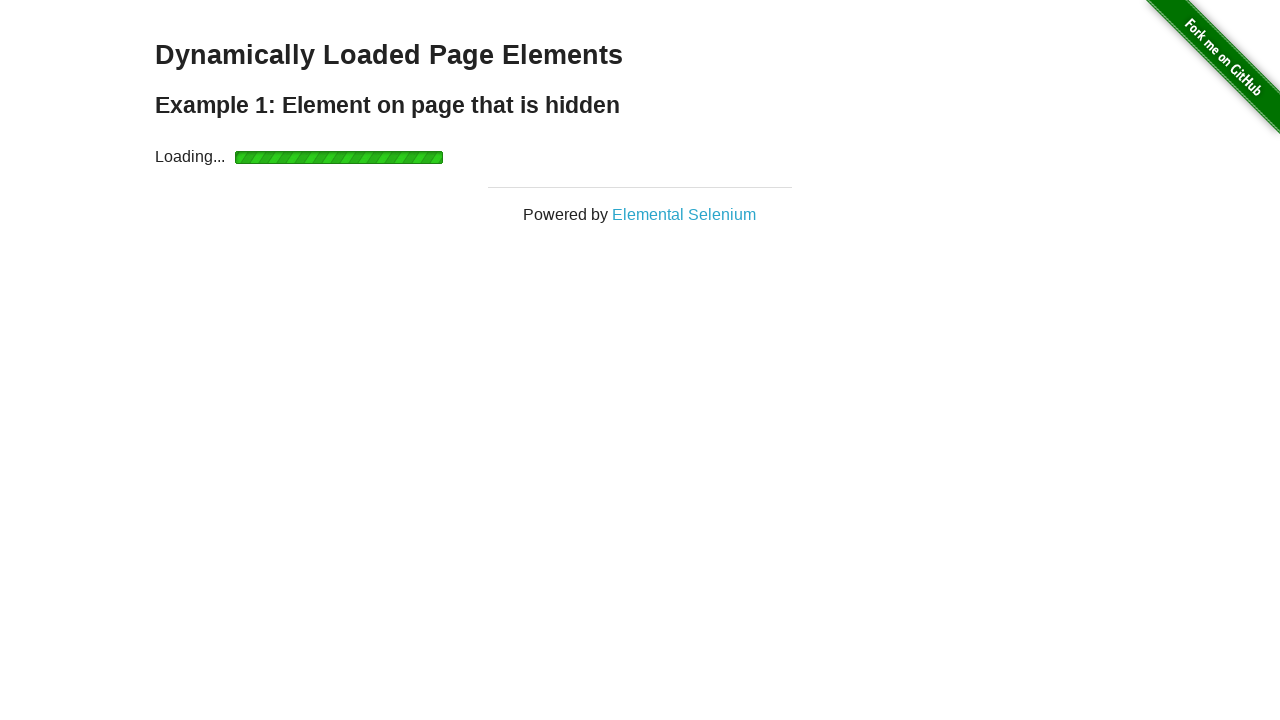

Dynamically loaded content became visible
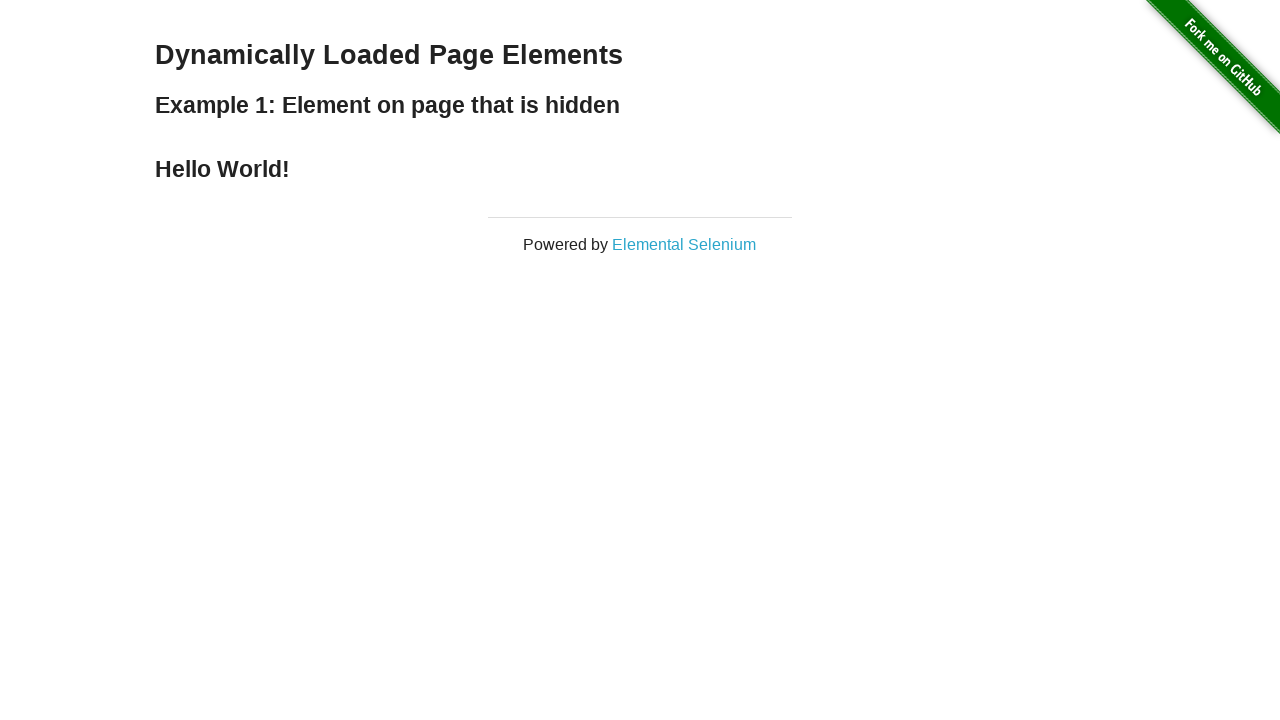

Retrieved finish text content
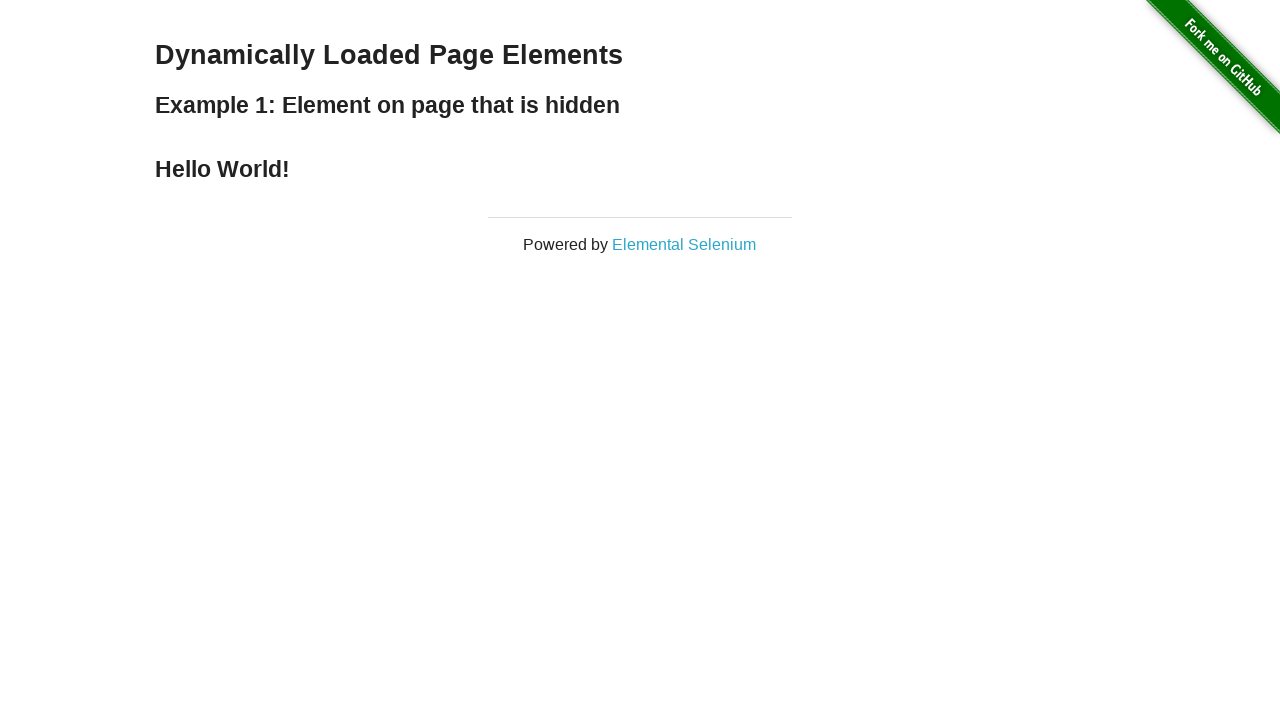

Verified that finish text equals 'Hello World!'
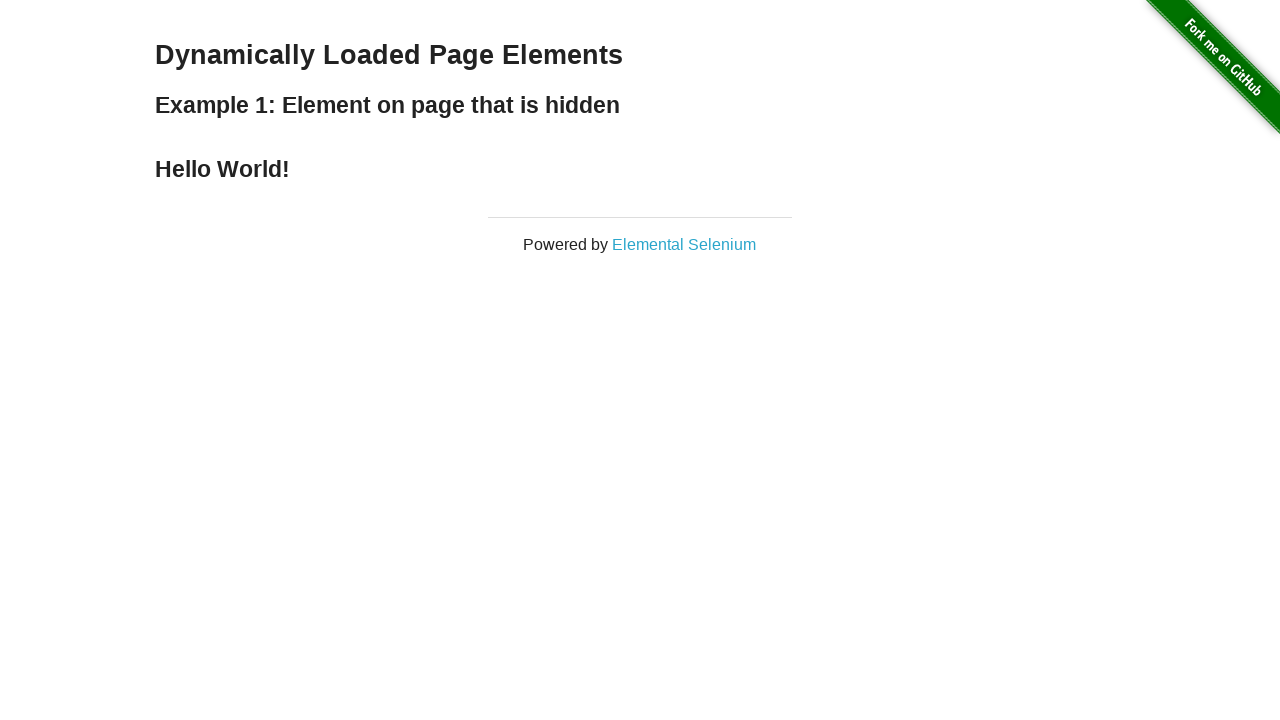

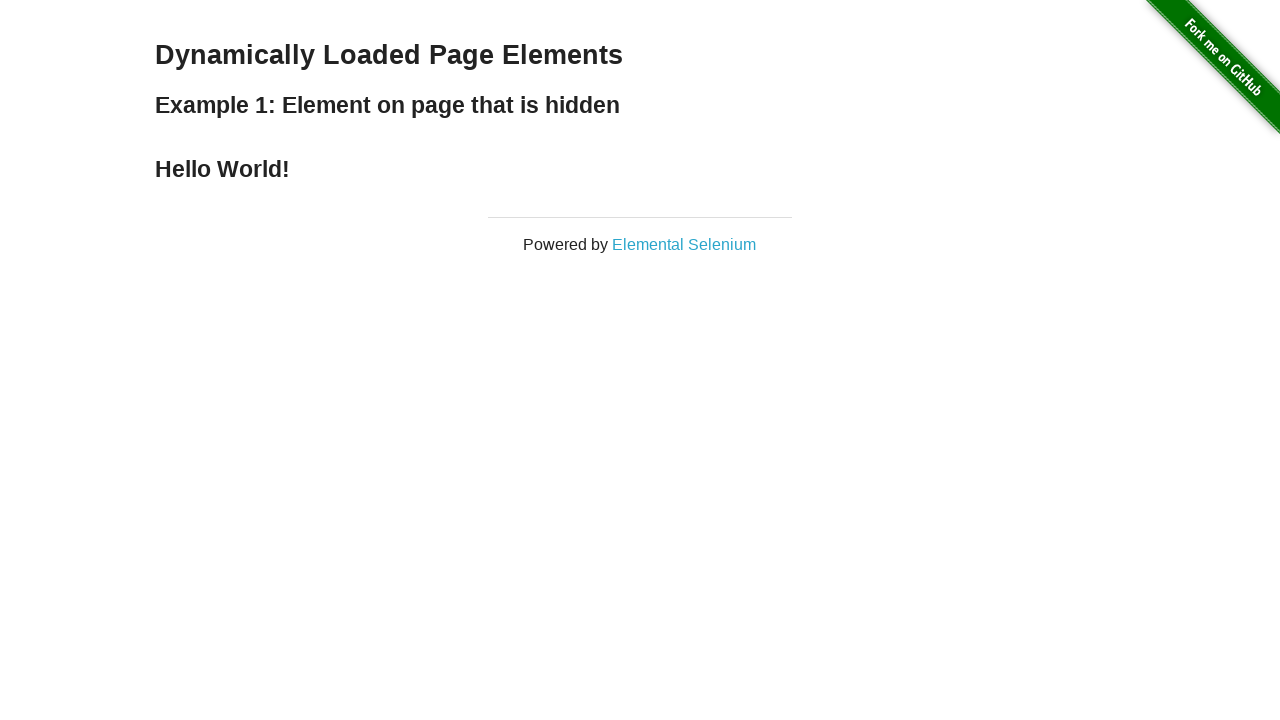